Tests window handling by clicking a button to open a new tab, switching to it, triggering an alert box, and verifying the alert text before accepting it.

Starting URL: https://www.hyrtutorials.com/p/window-handles-practice.html

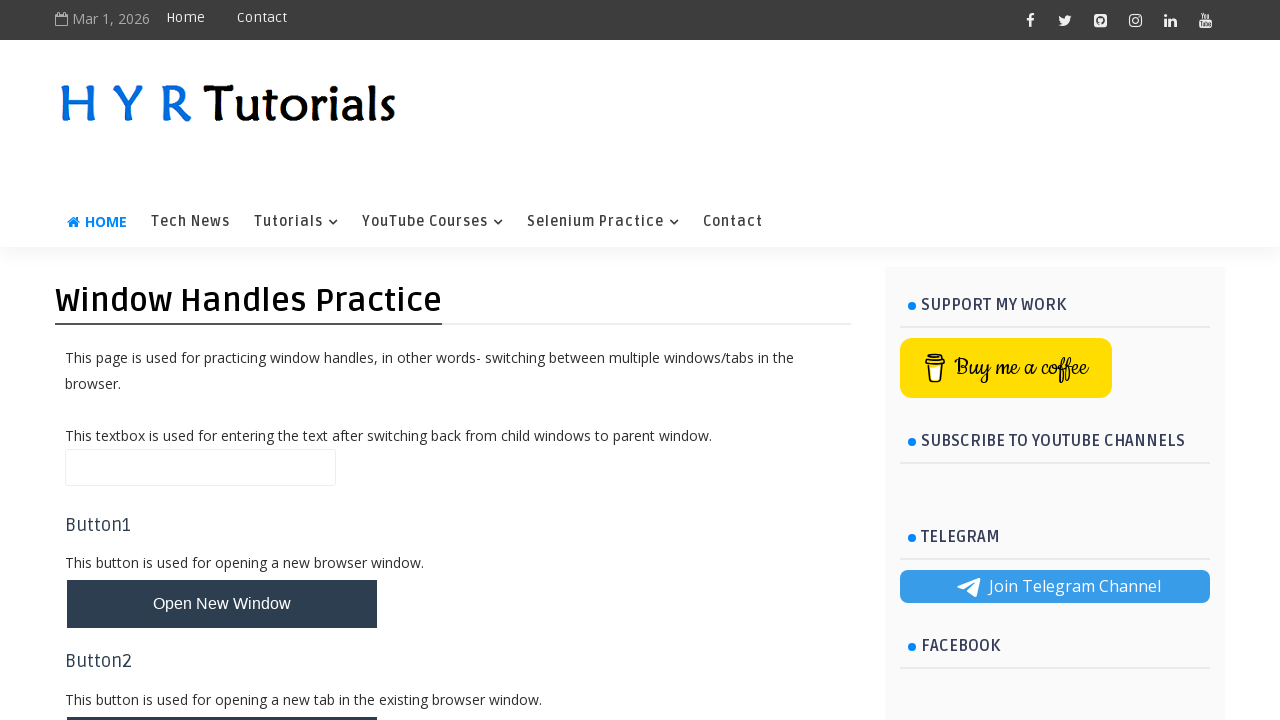

Clicked button to open new tab at (222, 696) on #newTabBtn
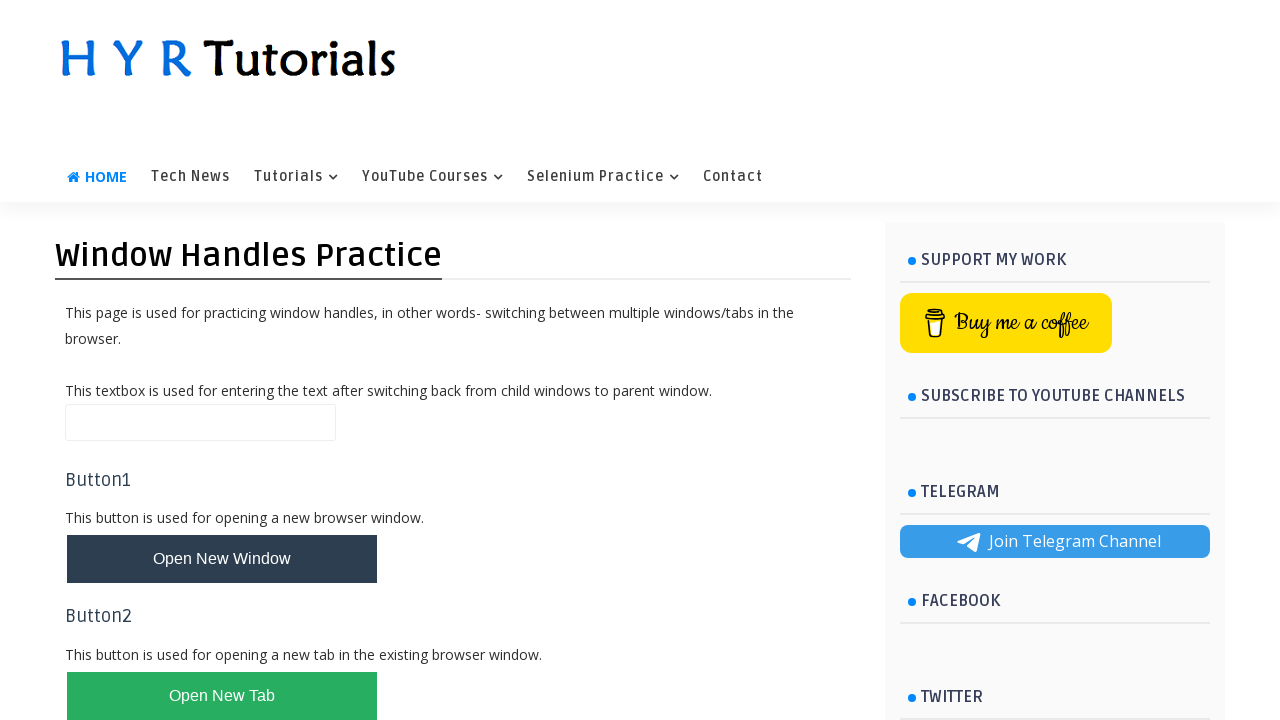

New tab opened and page loaded
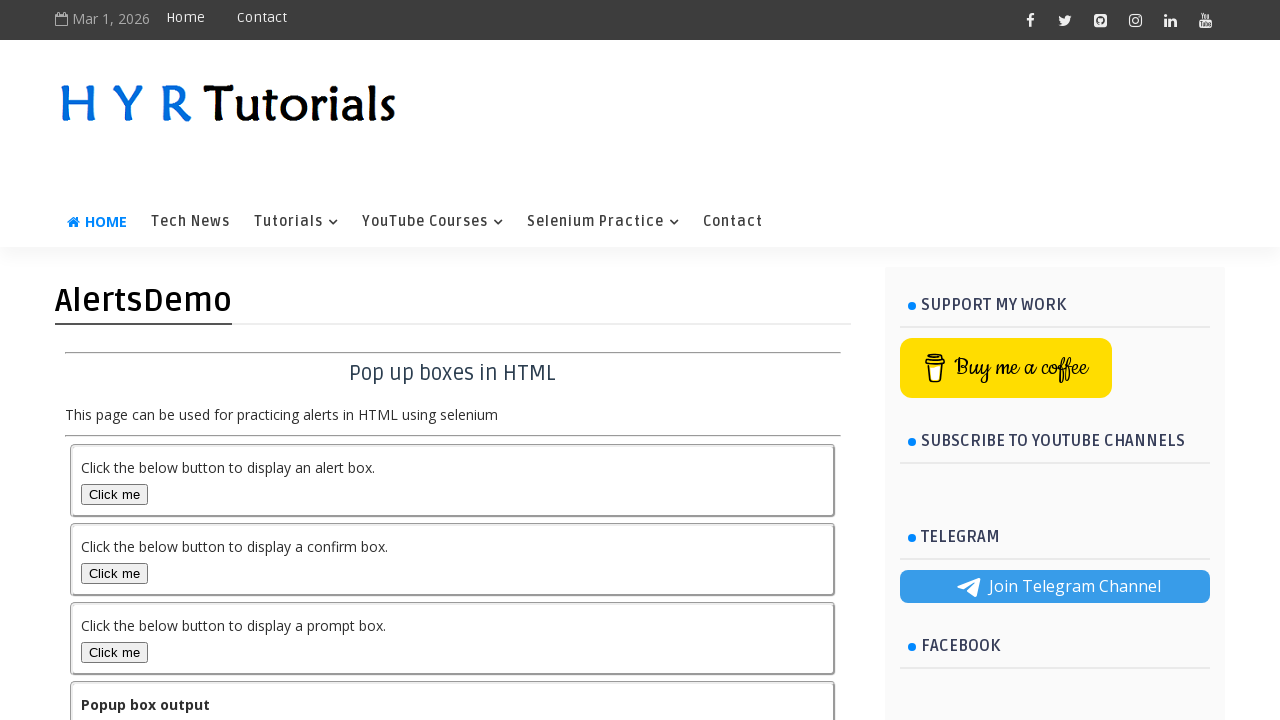

Dialog handler registered for alert capture
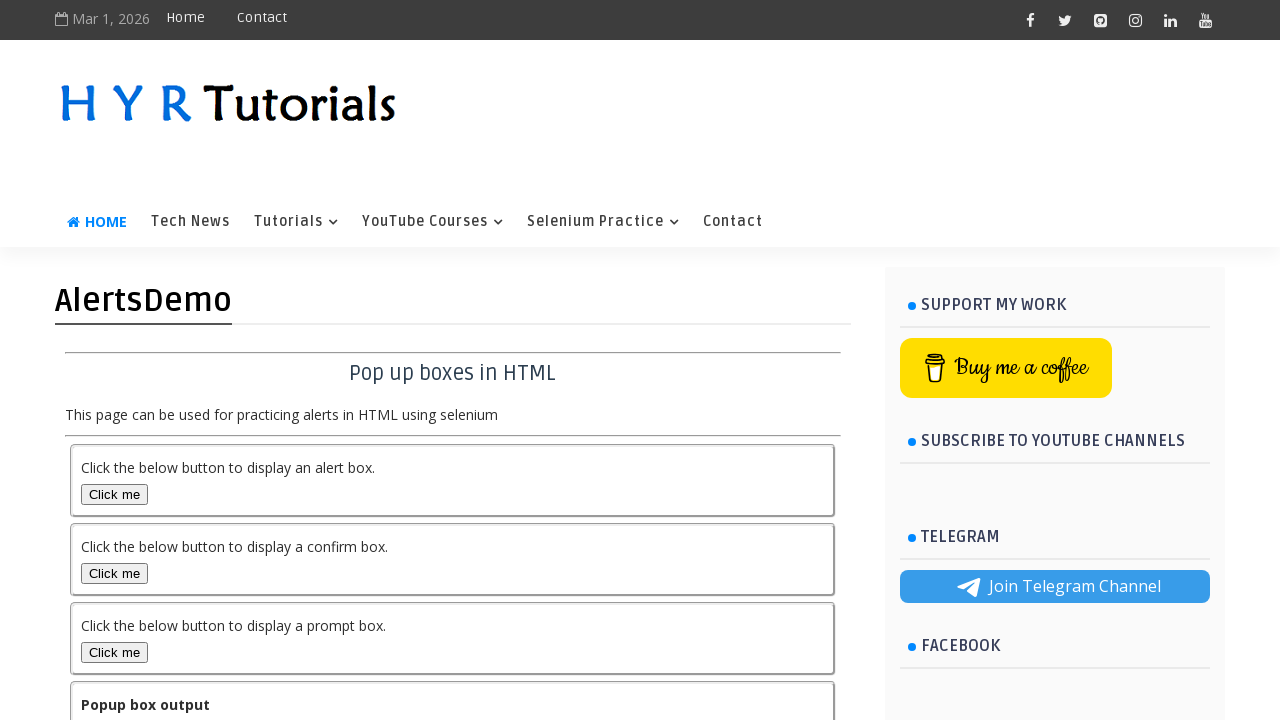

Clicked alert button to trigger alert box at (114, 494) on #alertBox
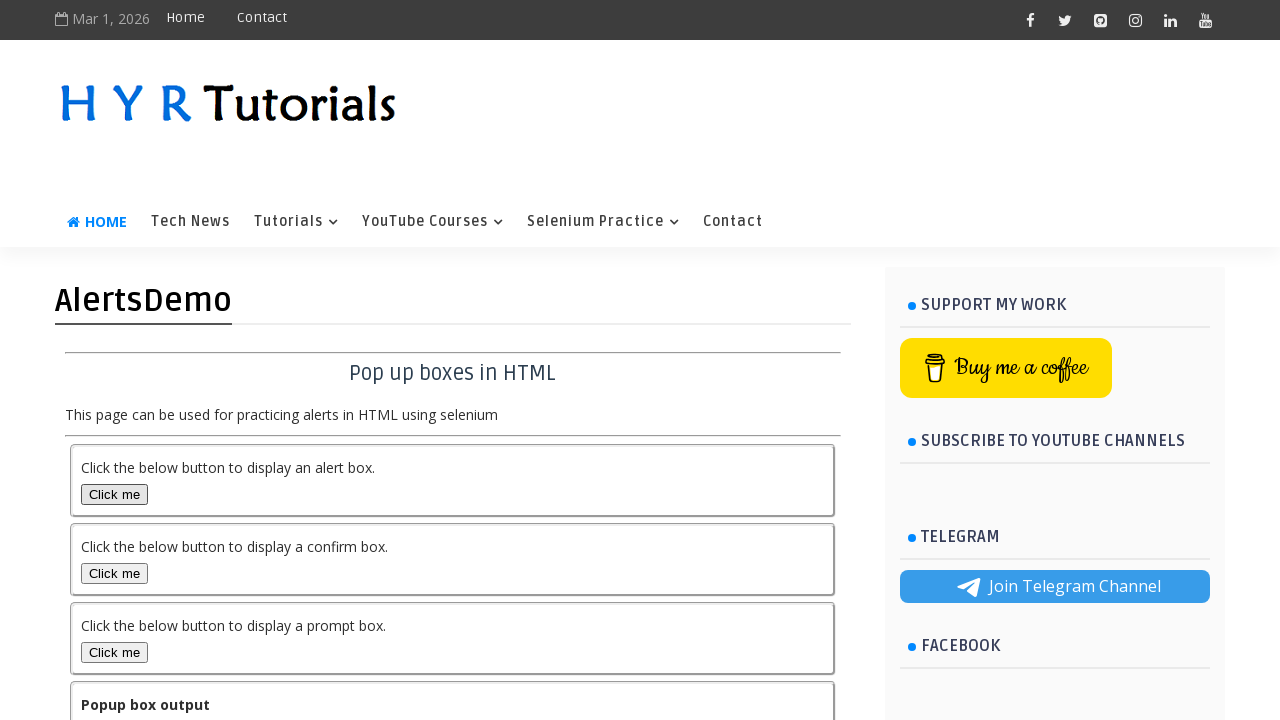

Waited for alert dialog to be processed
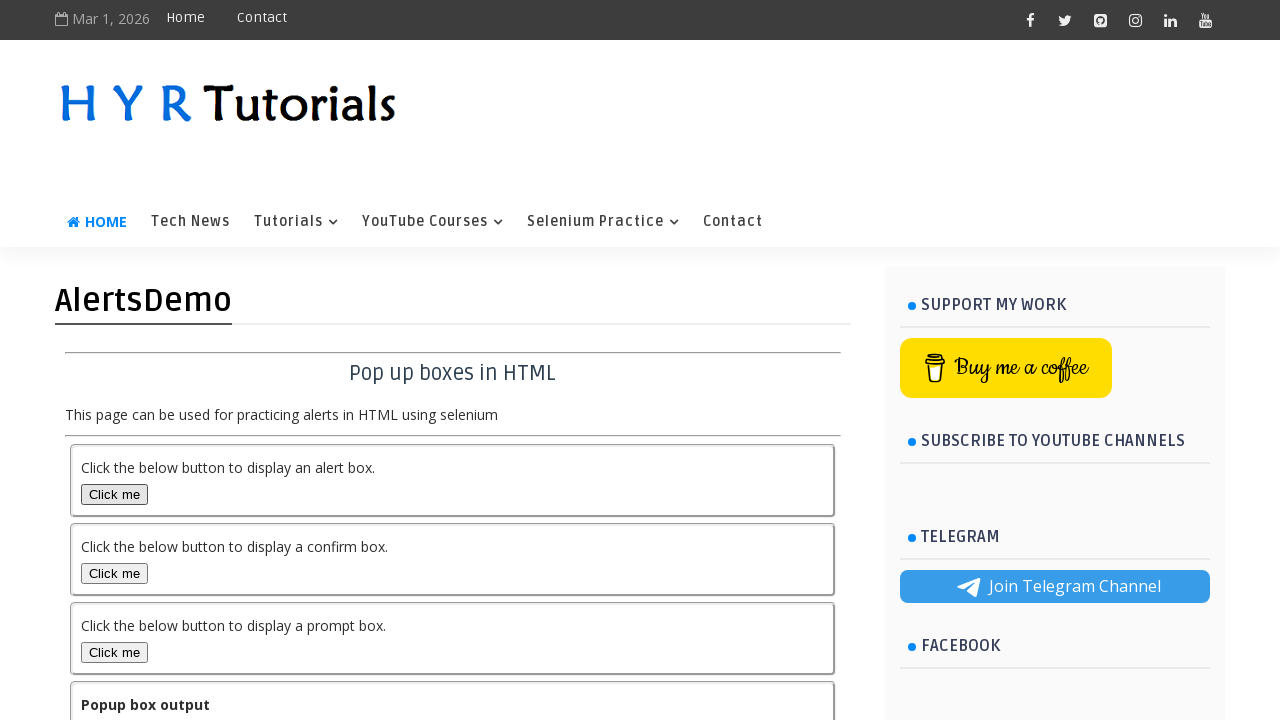

Verified alert text matches expected value: 'I am an alert box!'
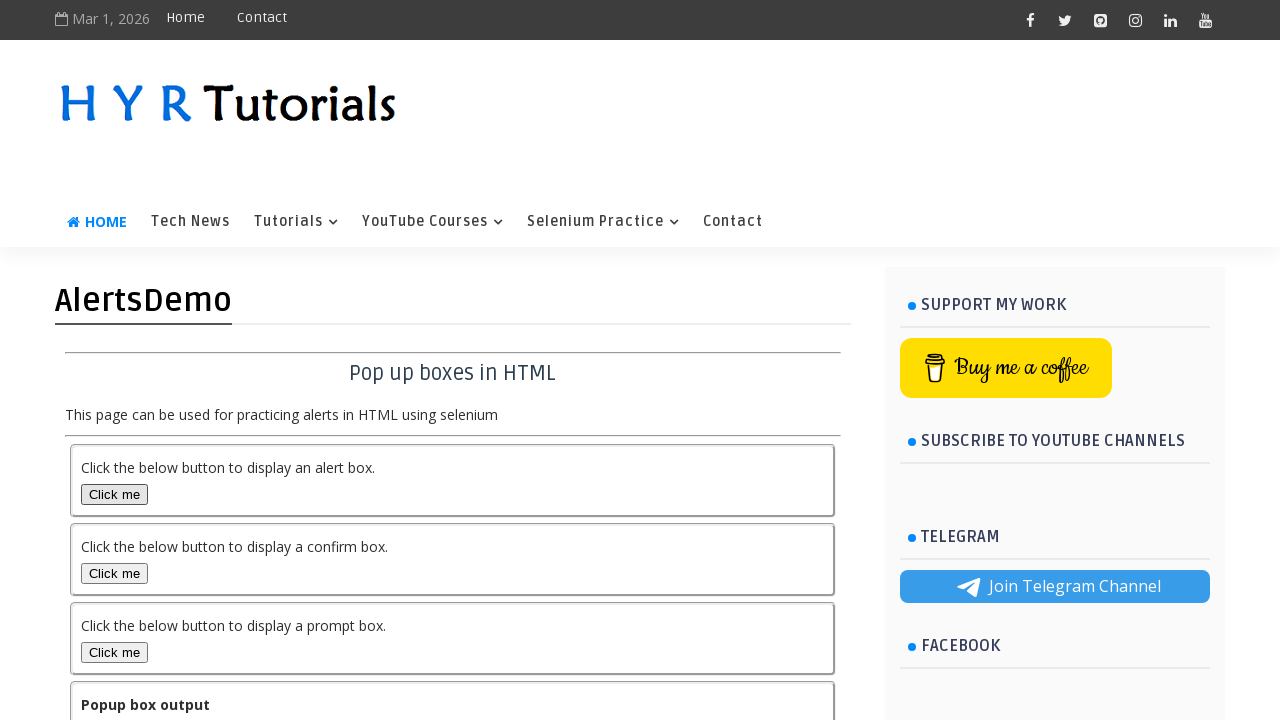

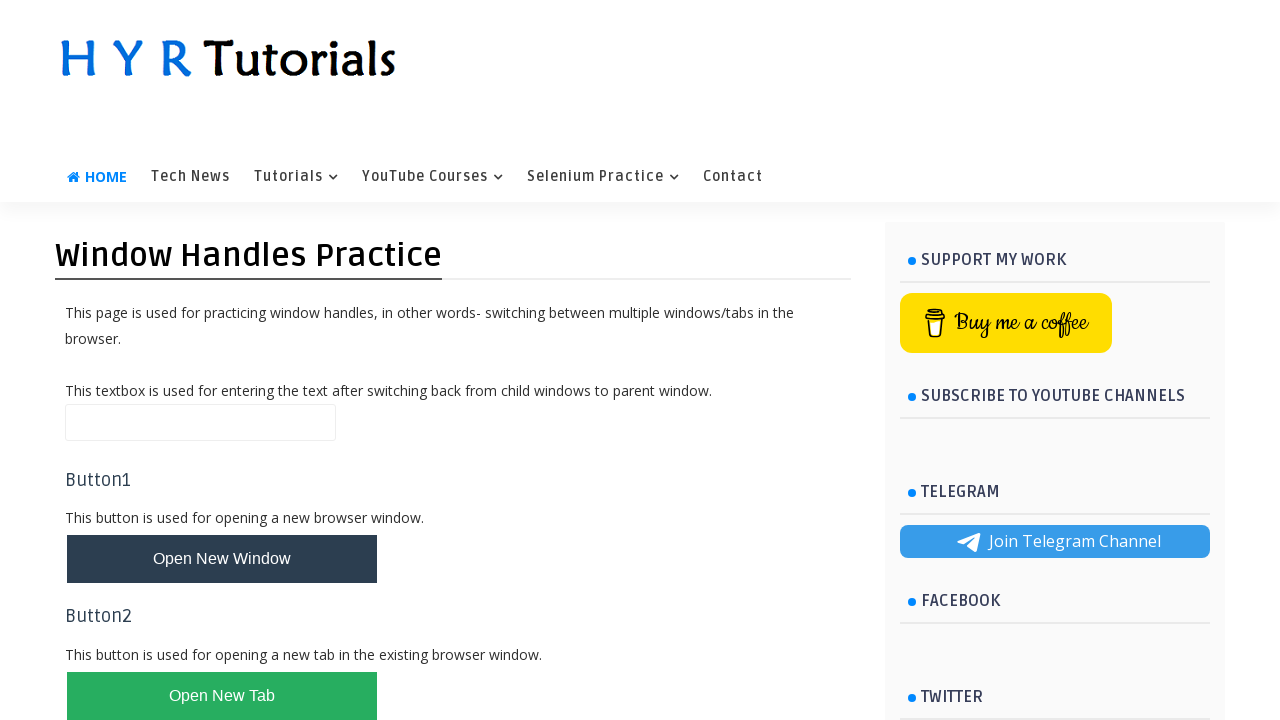